Tests a slow calculator application by setting a delay value, performing an addition (7+8), and verifying the result equals 15

Starting URL: https://bonigarcia.dev/selenium-webdriver-java/slow-calculator.html

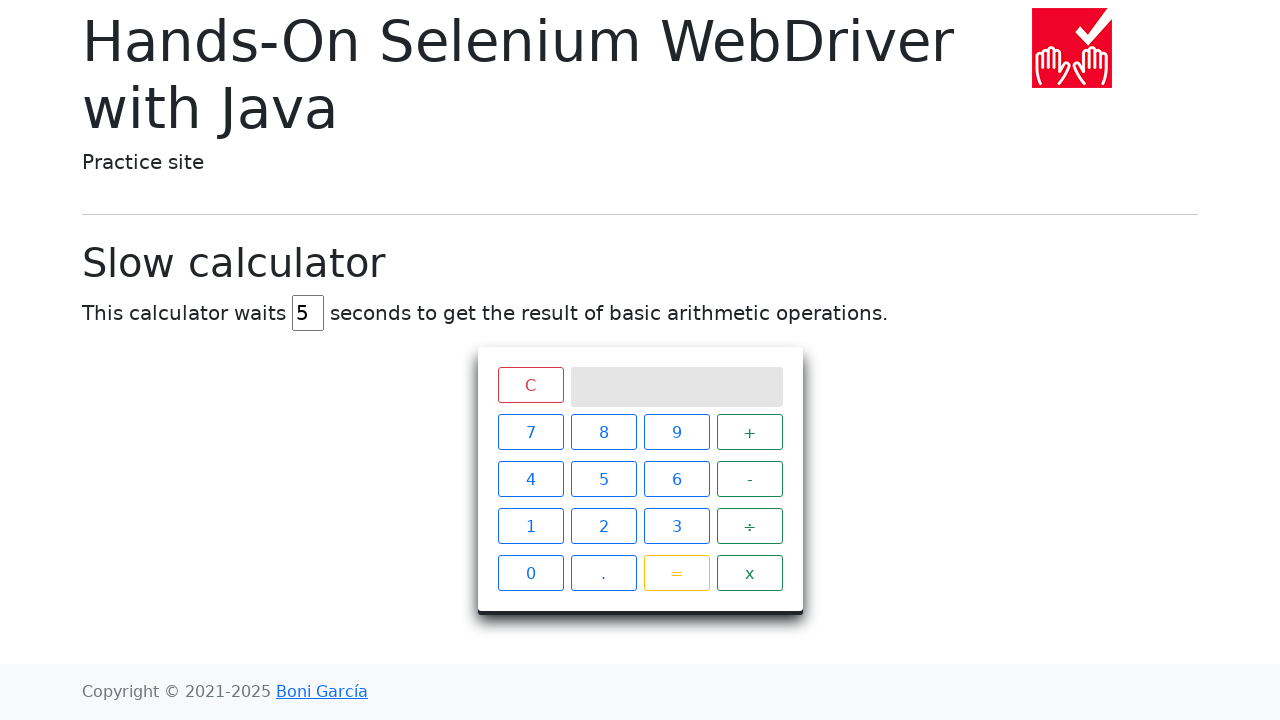

Navigated to slow calculator application
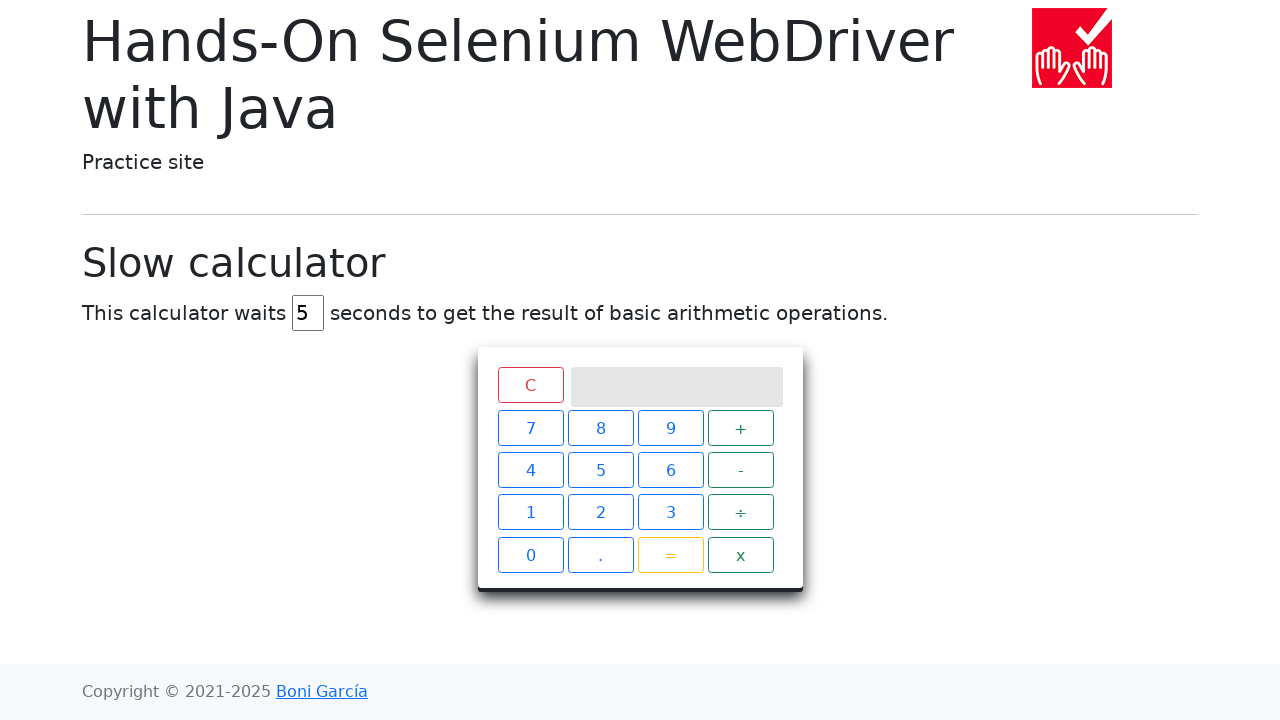

Delay input field became visible
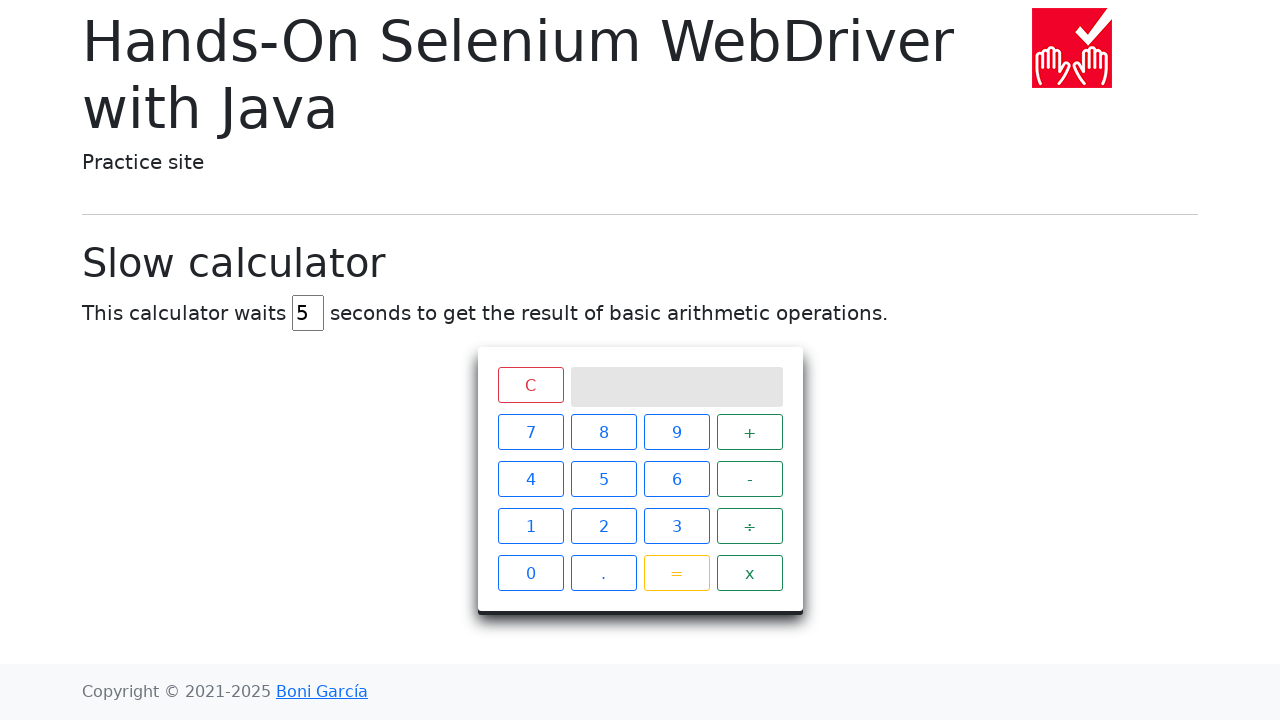

Set delay value to 45 seconds on #delay
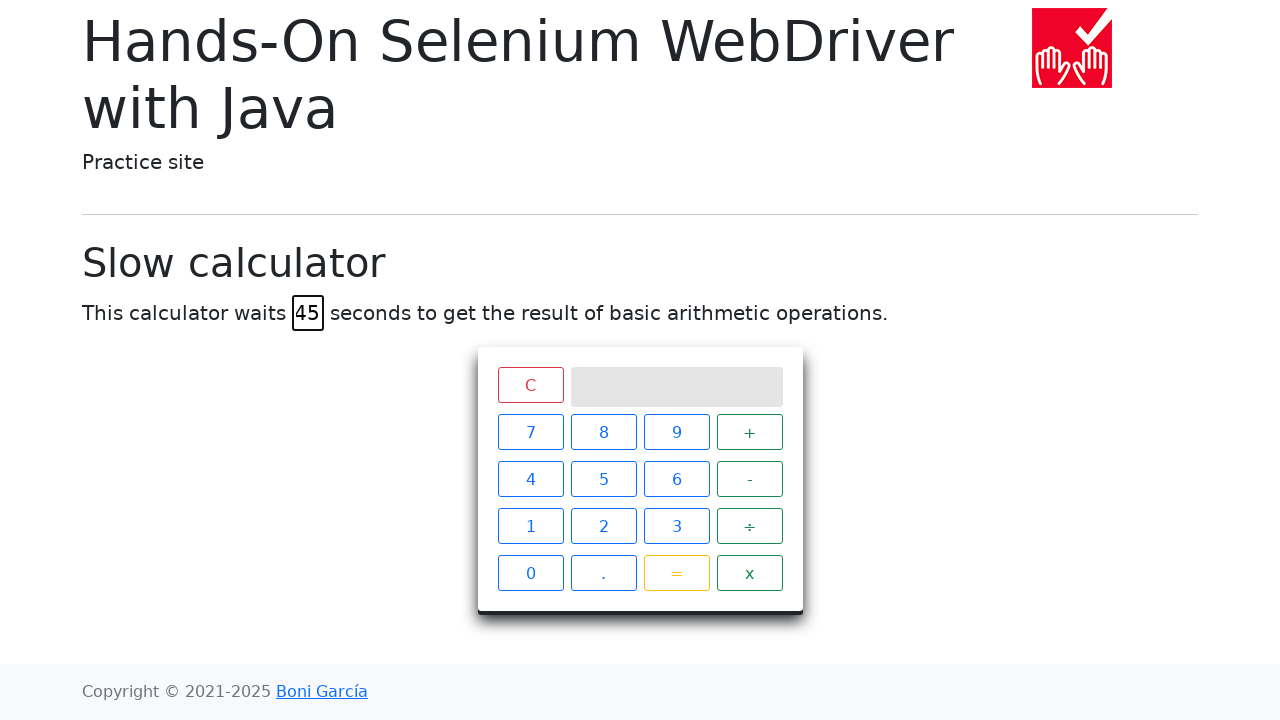

Clicked number 7 at (530, 432) on xpath=//span[text()='7']
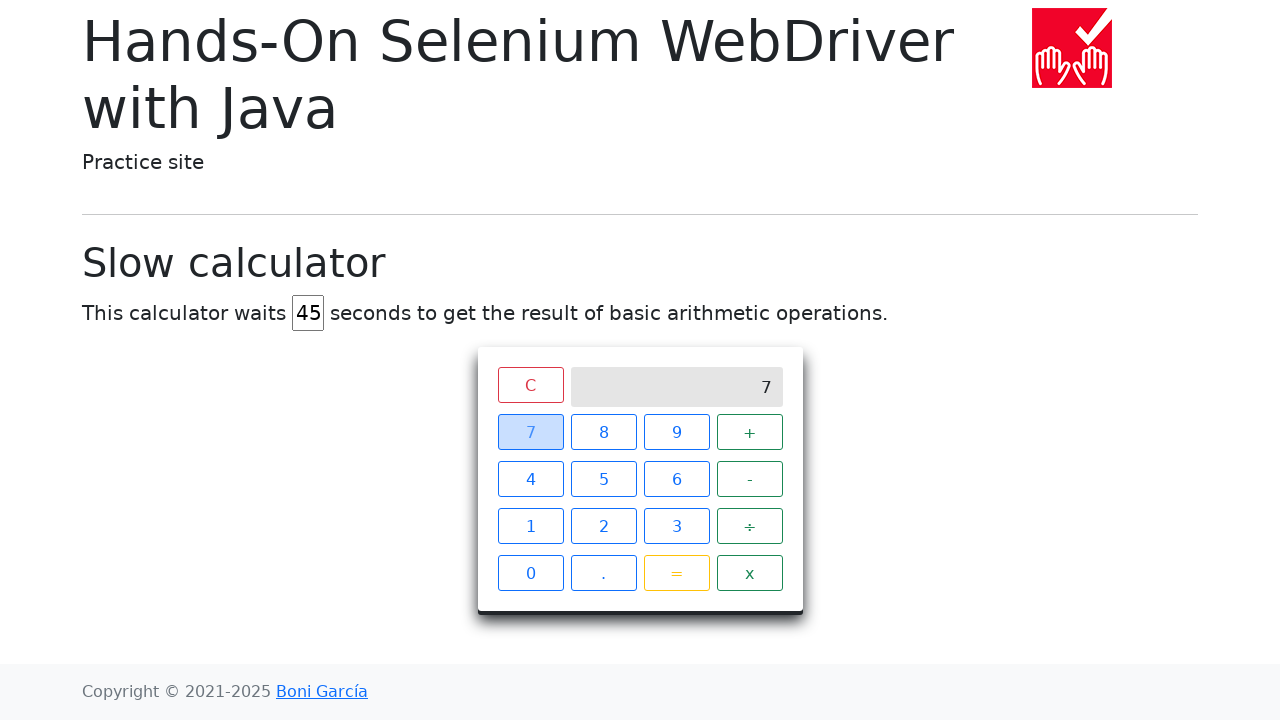

Clicked plus operator at (750, 432) on xpath=//span[text()='+']
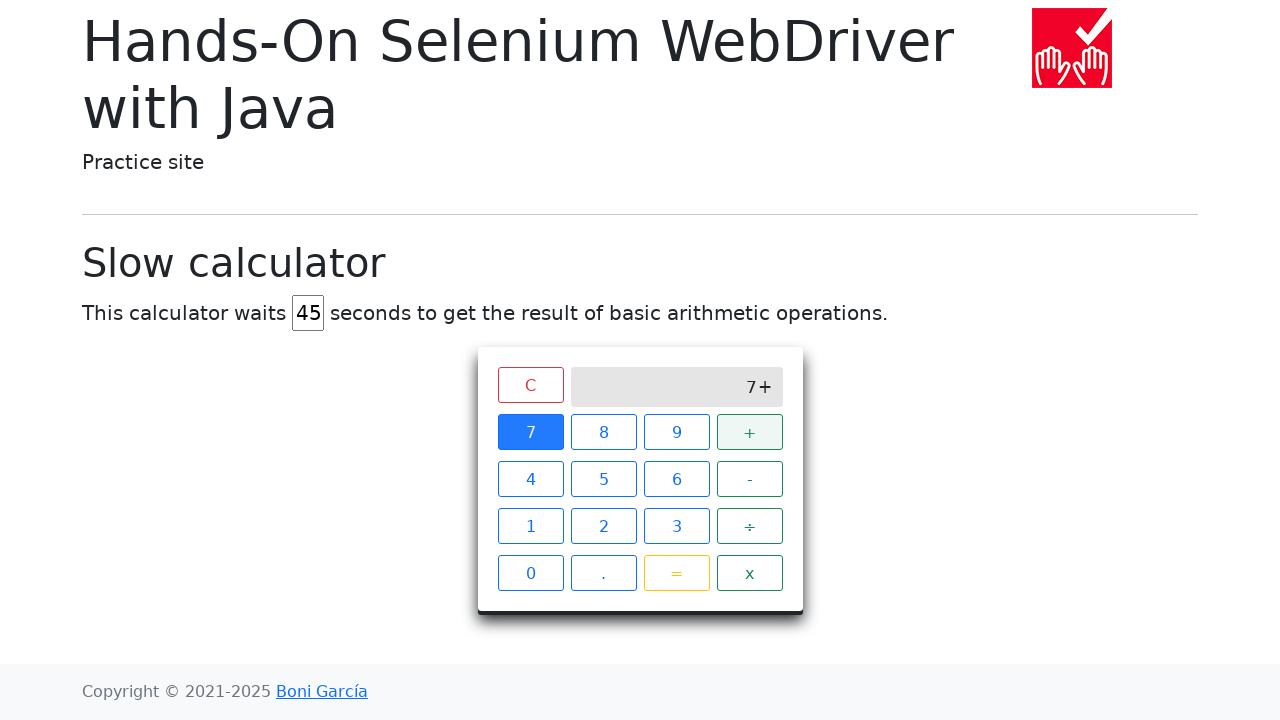

Clicked number 8 at (604, 432) on xpath=//span[text()='8']
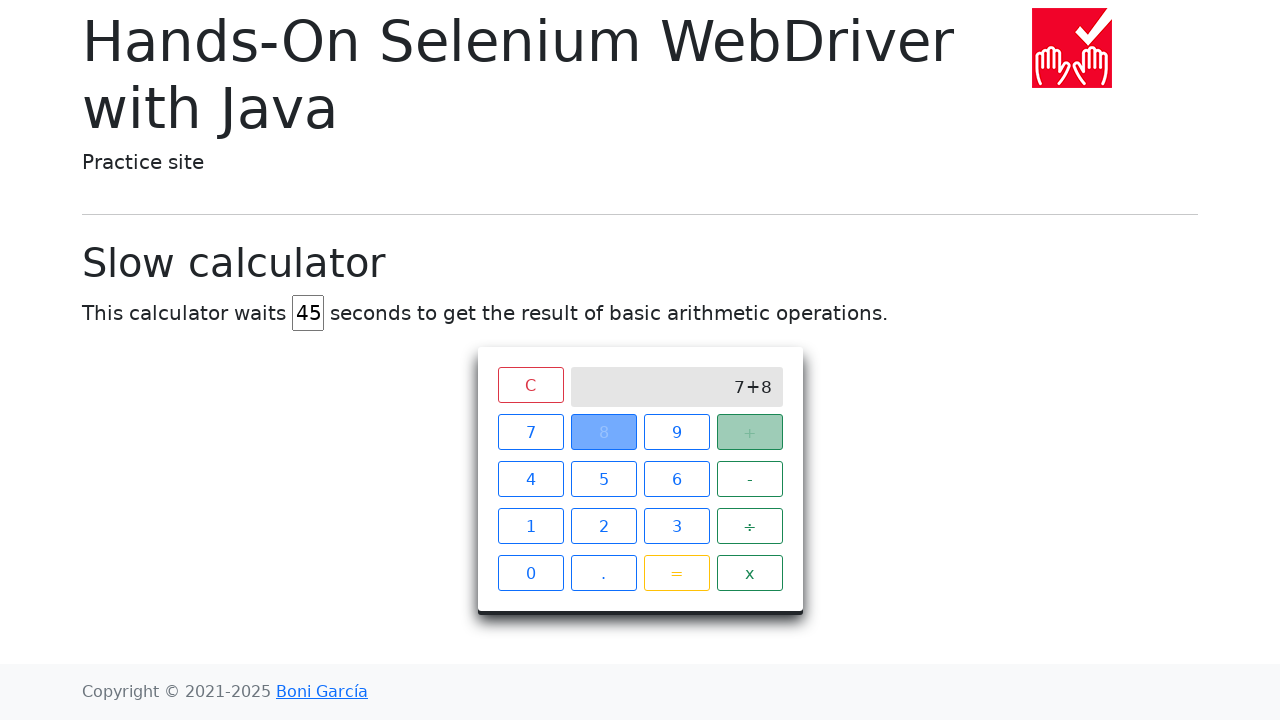

Clicked equals button to perform calculation at (676, 573) on xpath=//span[text()='=']
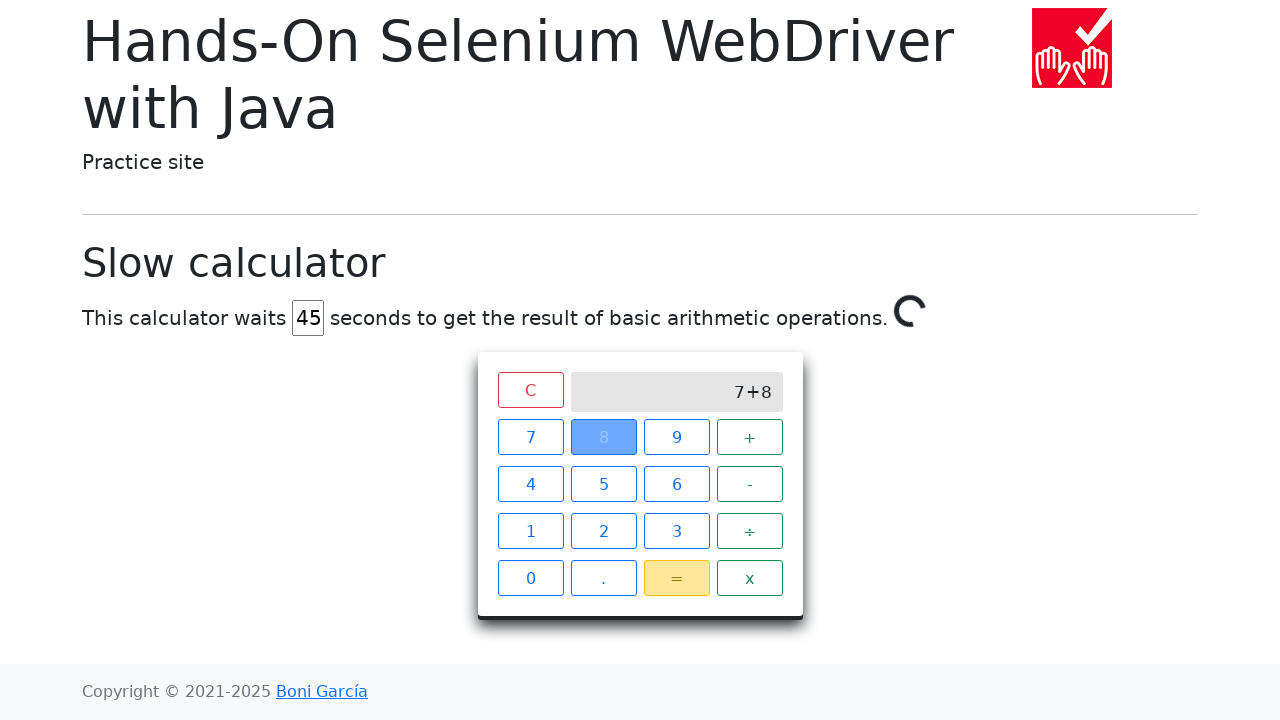

Calculator returned result of 15
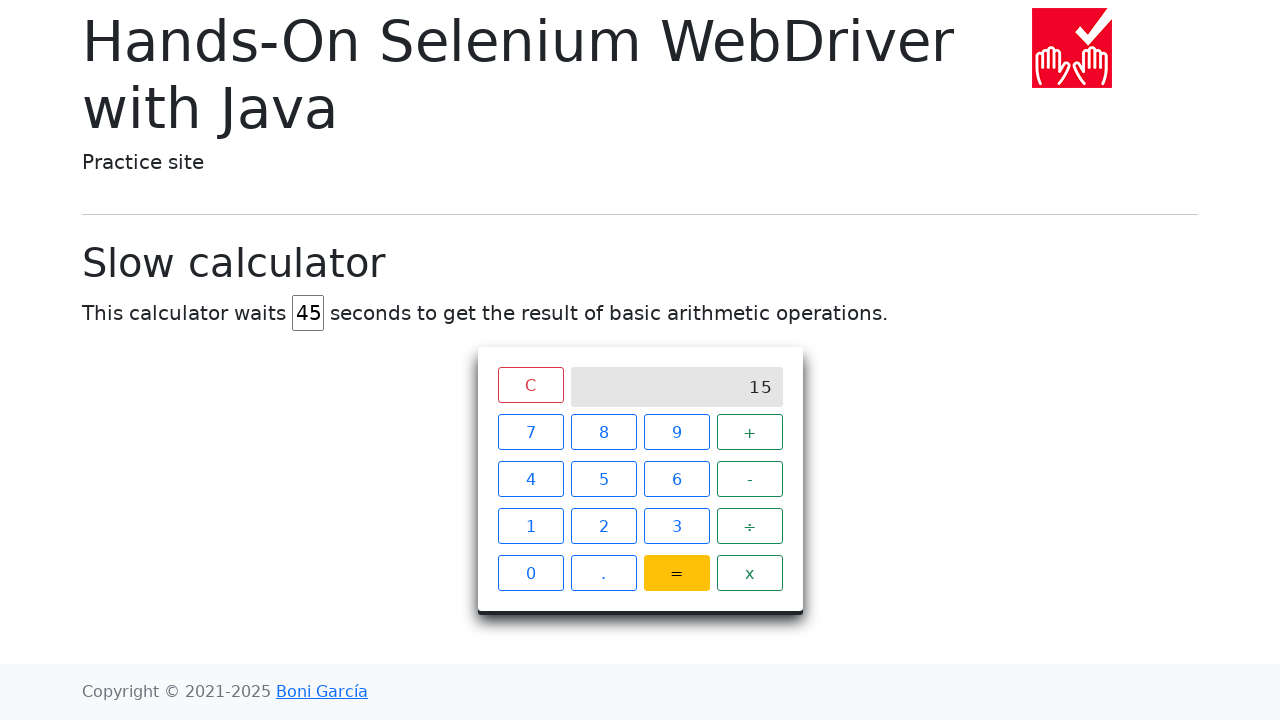

Retrieved result text content from calculator screen
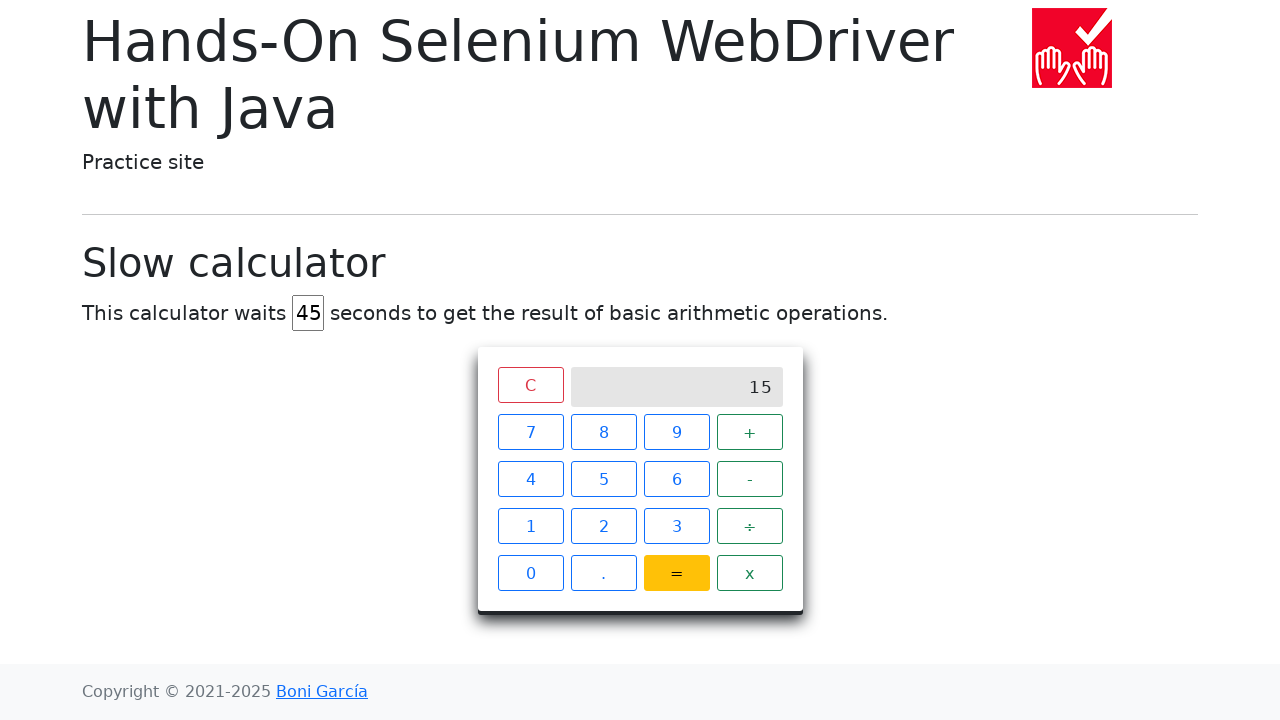

Verified result equals 15
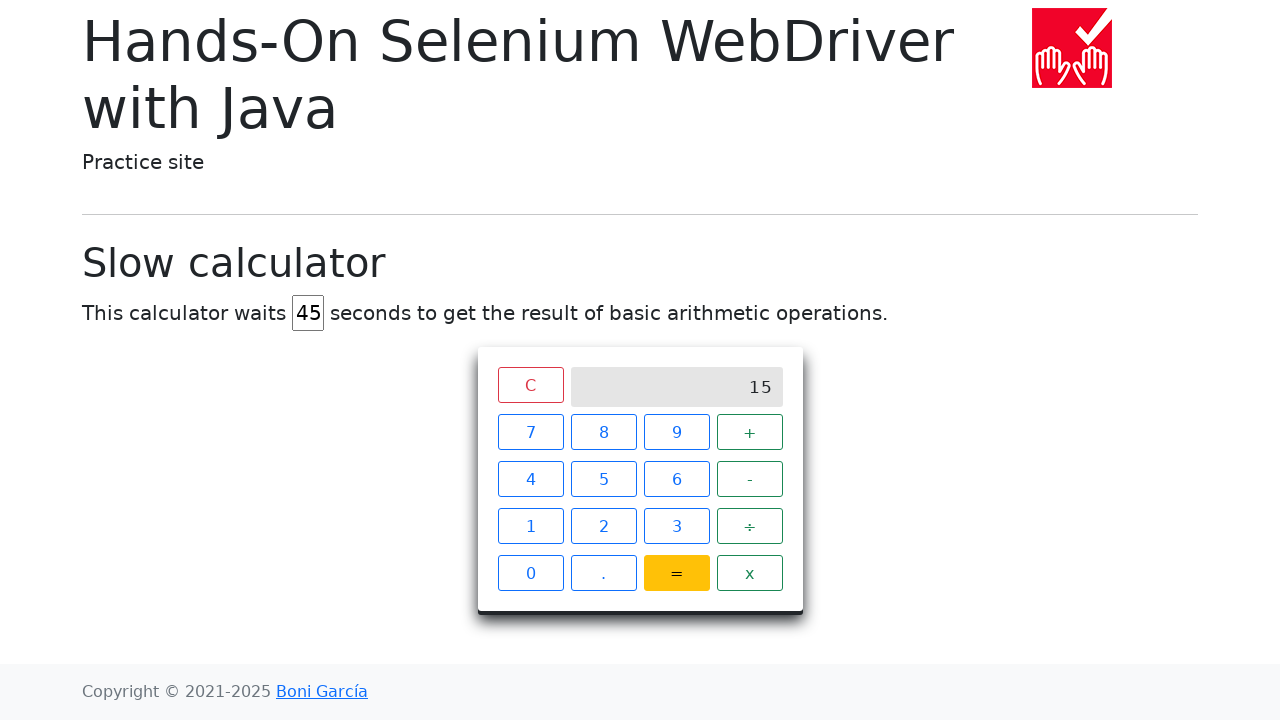

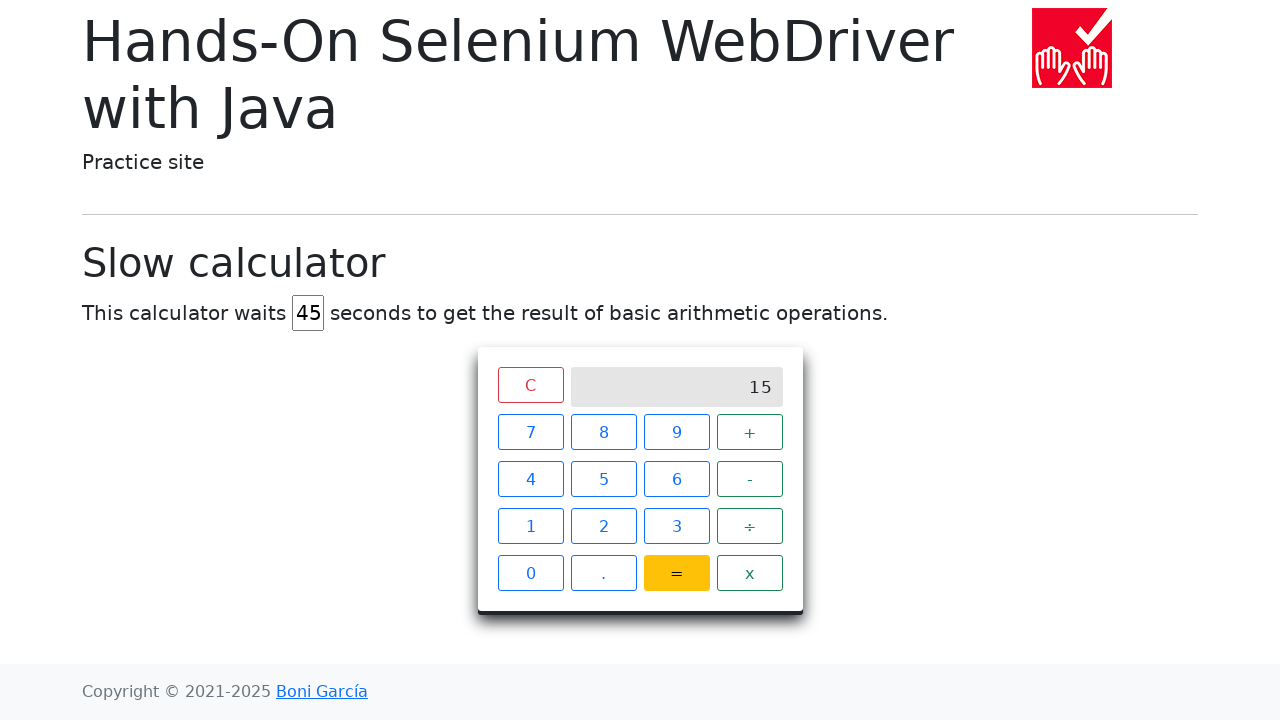